Tests that edits are saved when the edit field loses focus (blur event).

Starting URL: https://demo.playwright.dev/todomvc

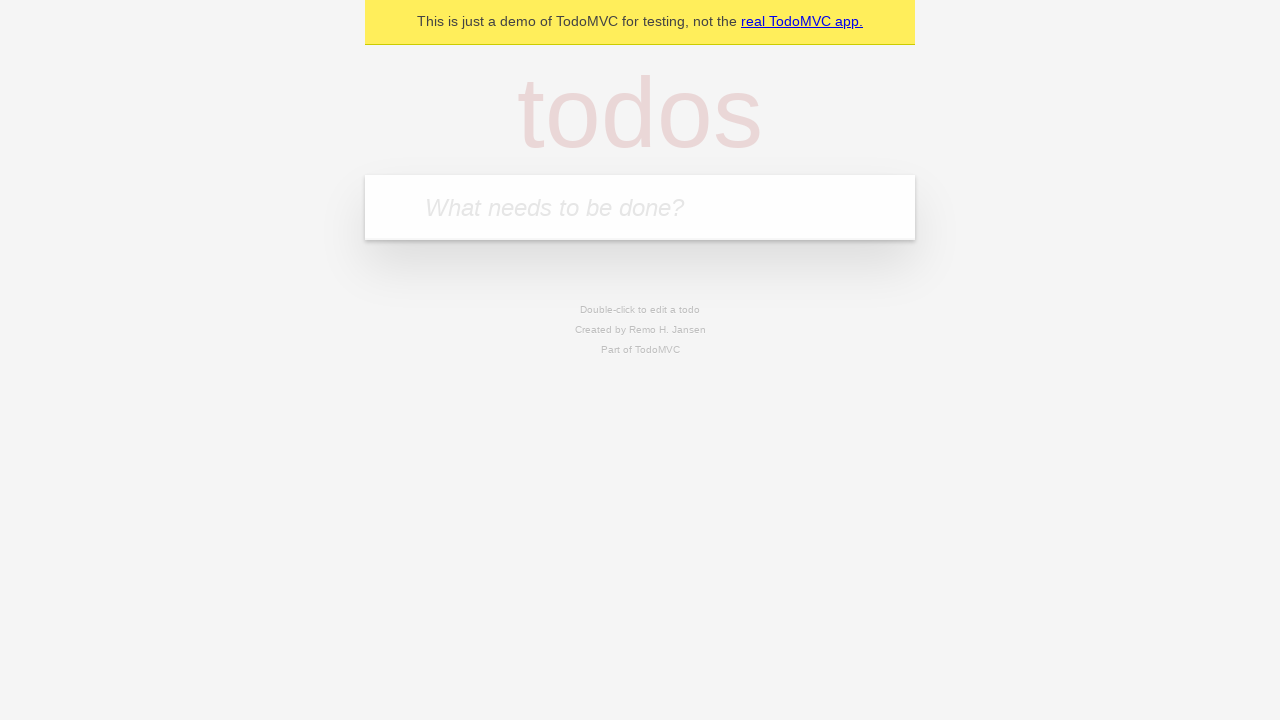

Filled todo input with 'buy some cheese' on internal:attr=[placeholder="What needs to be done?"i]
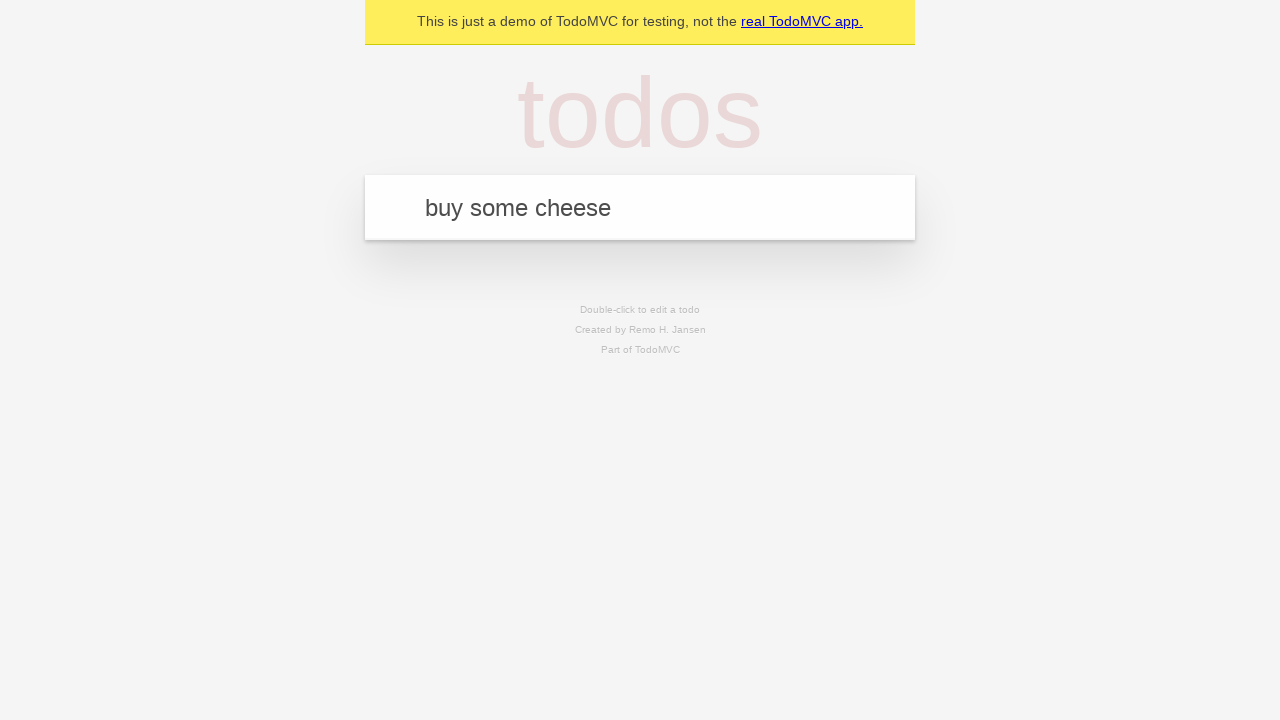

Pressed Enter to create first todo on internal:attr=[placeholder="What needs to be done?"i]
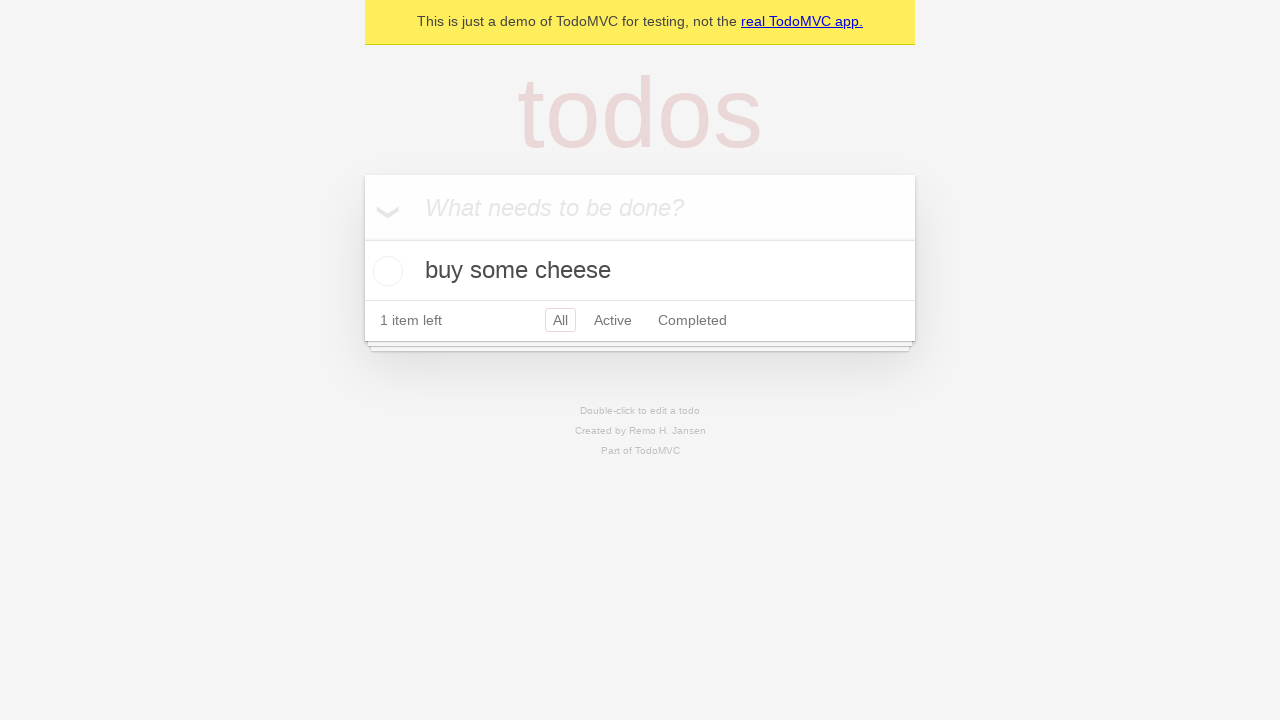

Filled todo input with 'feed the cat' on internal:attr=[placeholder="What needs to be done?"i]
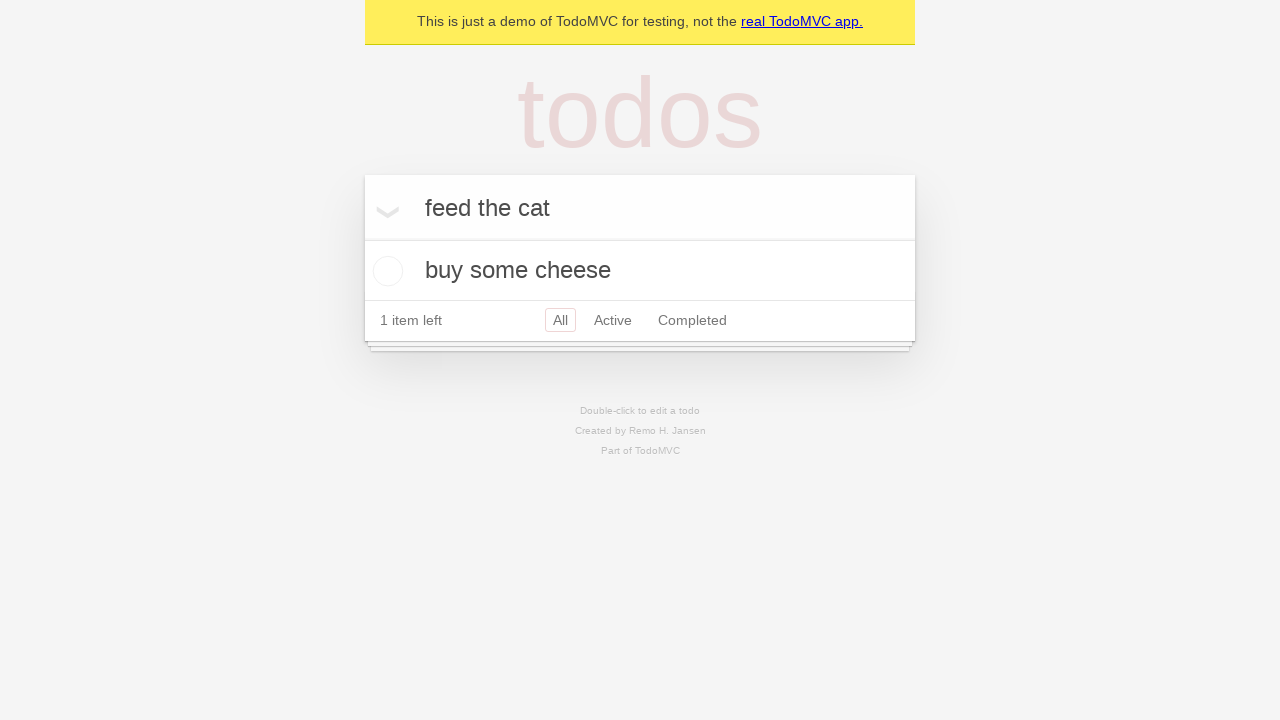

Pressed Enter to create second todo on internal:attr=[placeholder="What needs to be done?"i]
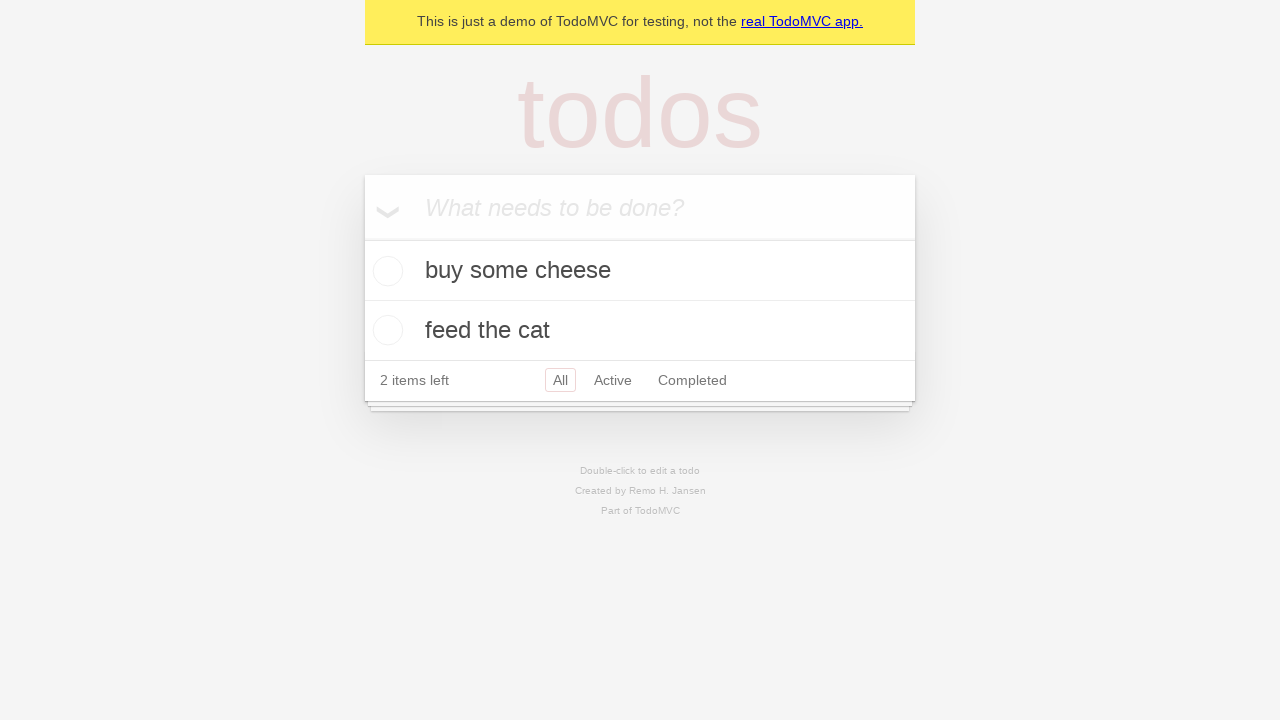

Filled todo input with 'book a doctors appointment' on internal:attr=[placeholder="What needs to be done?"i]
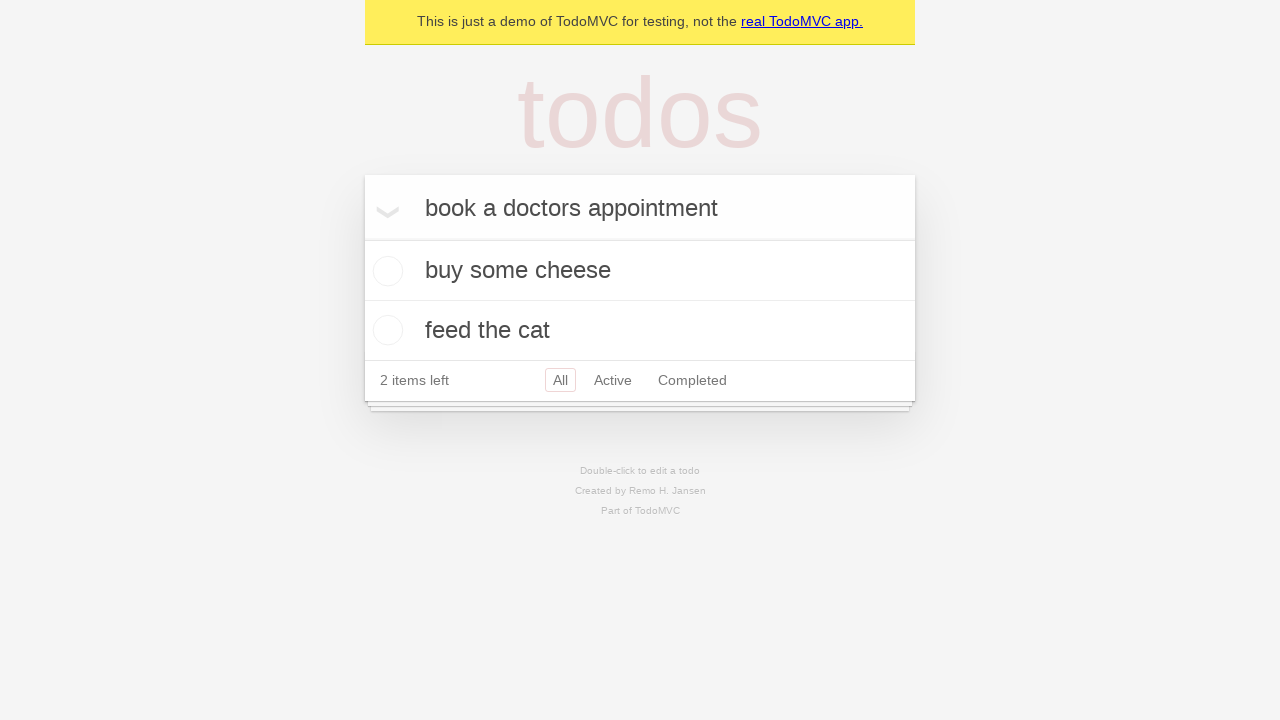

Pressed Enter to create third todo on internal:attr=[placeholder="What needs to be done?"i]
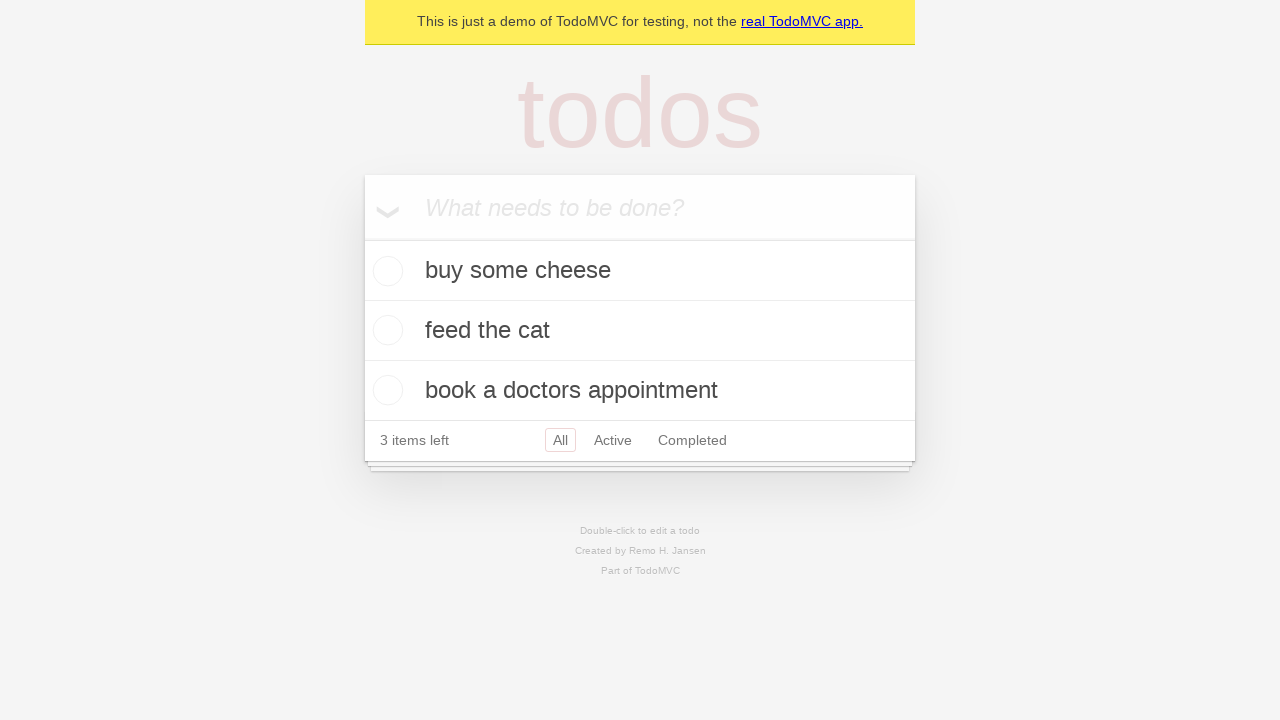

Double-clicked second todo item to enter edit mode at (640, 331) on internal:testid=[data-testid="todo-item"s] >> nth=1
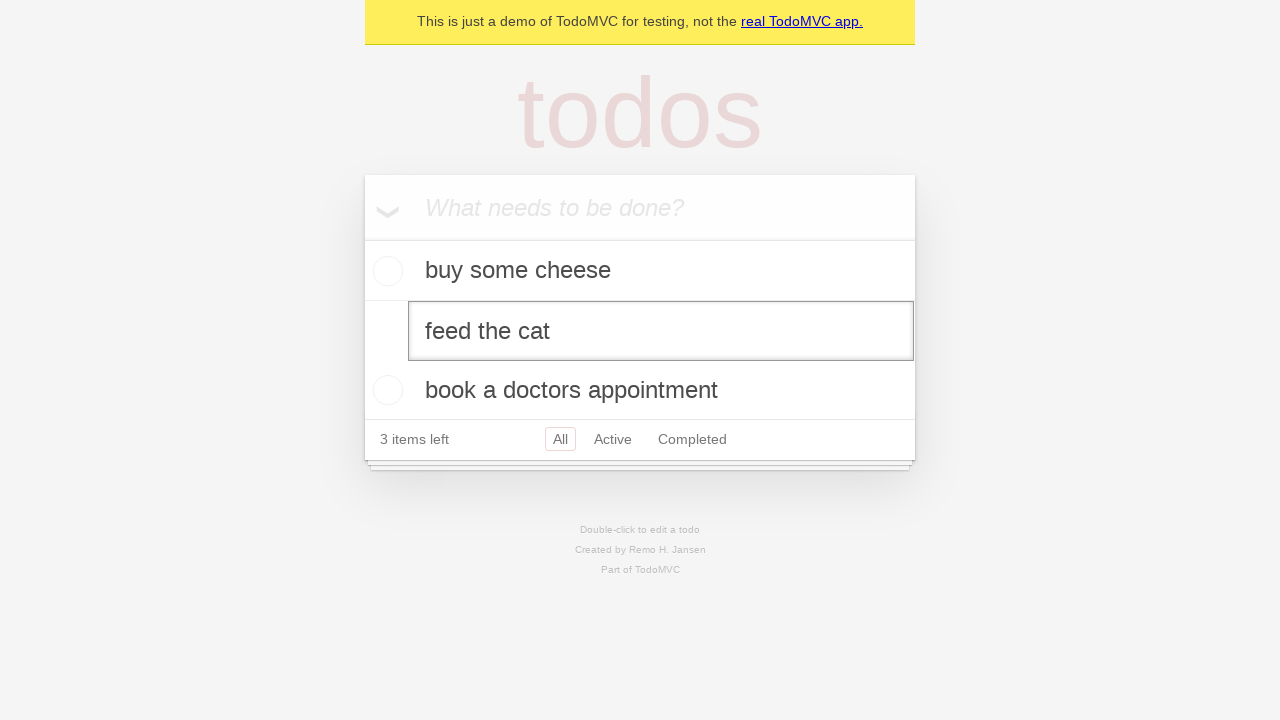

Filled edit textbox with 'buy some sausages' on internal:testid=[data-testid="todo-item"s] >> nth=1 >> internal:role=textbox[nam
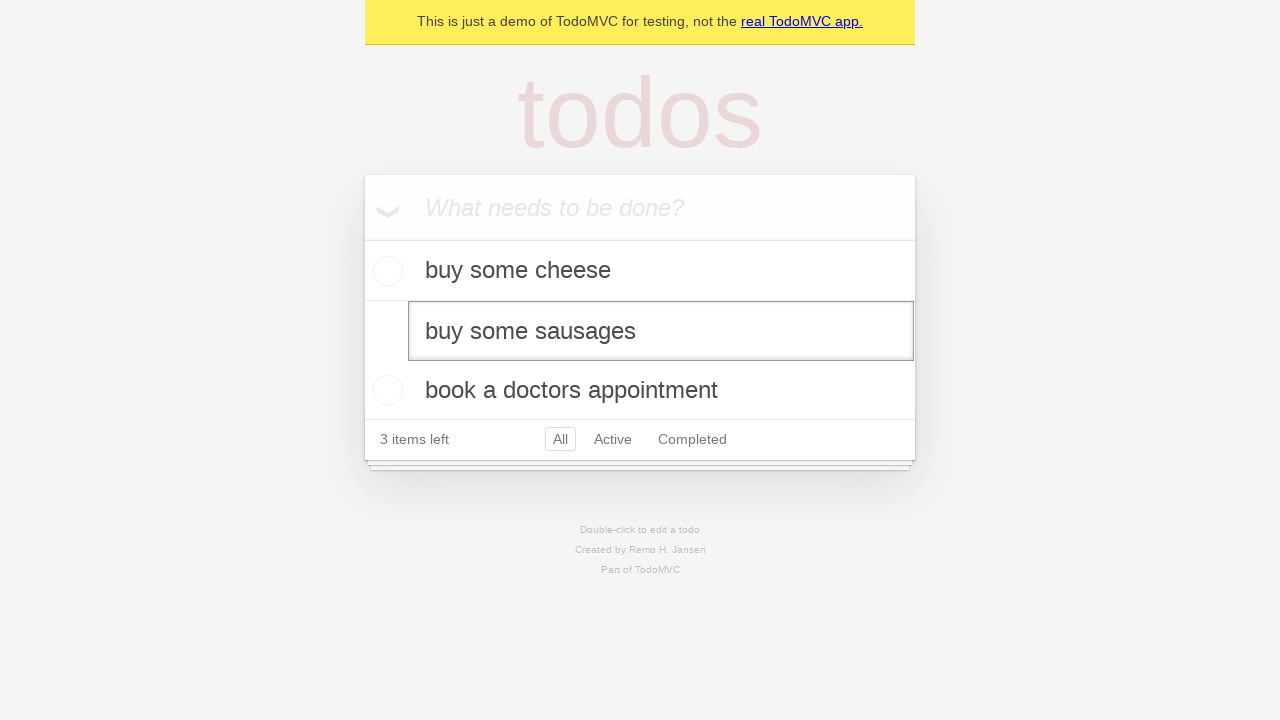

Dispatched blur event to save edits on second todo
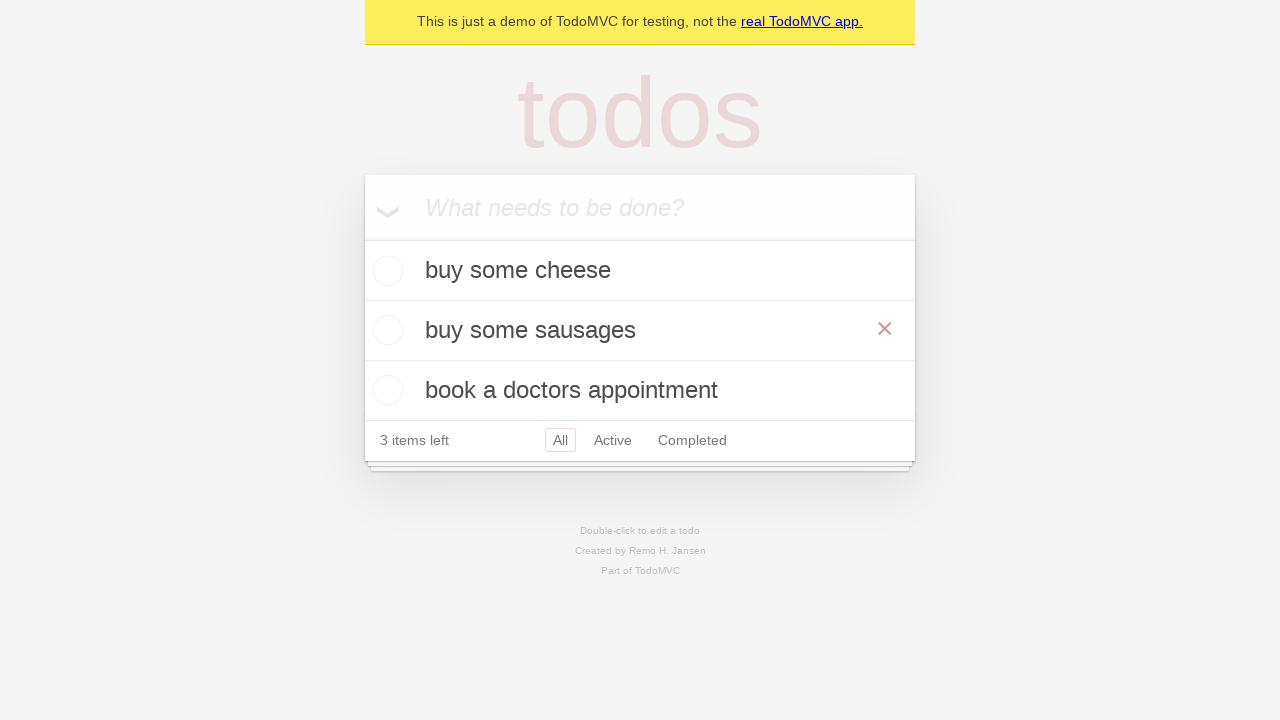

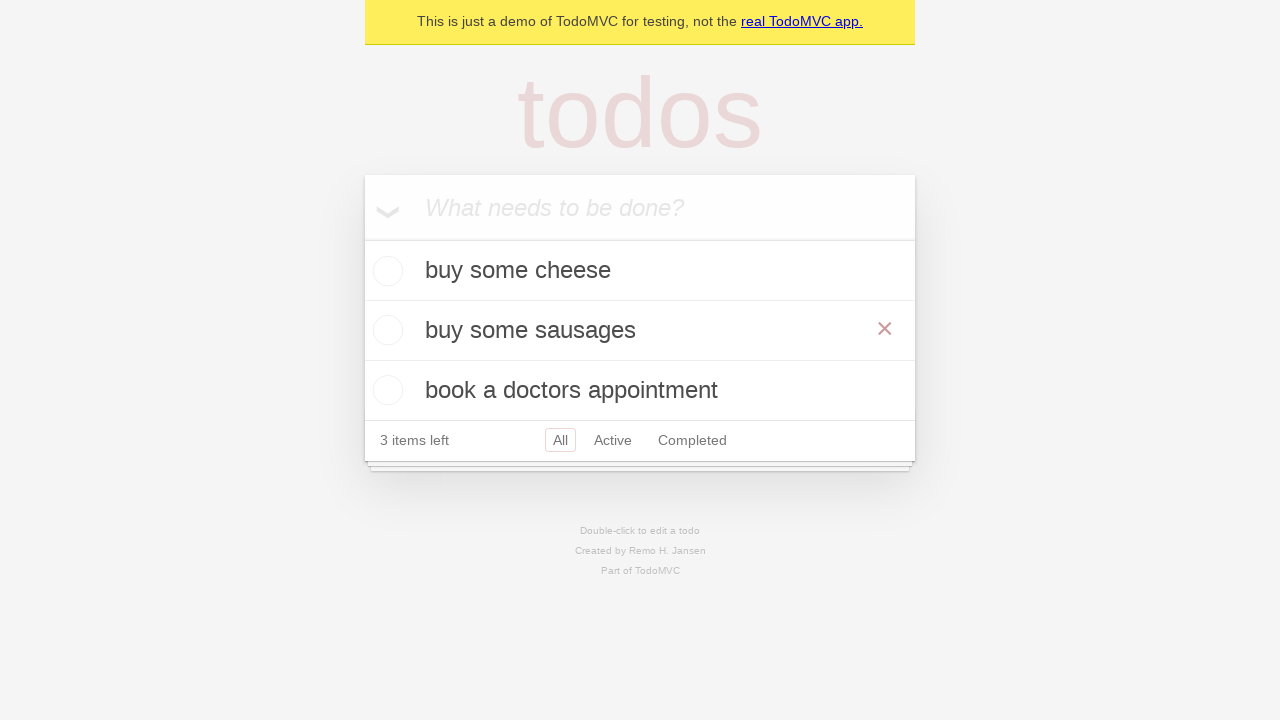